Tests tooltip display on button hover by hovering over a button and verifying the tooltip appears with correct text.

Starting URL: https://demoqa.com/tool-tips

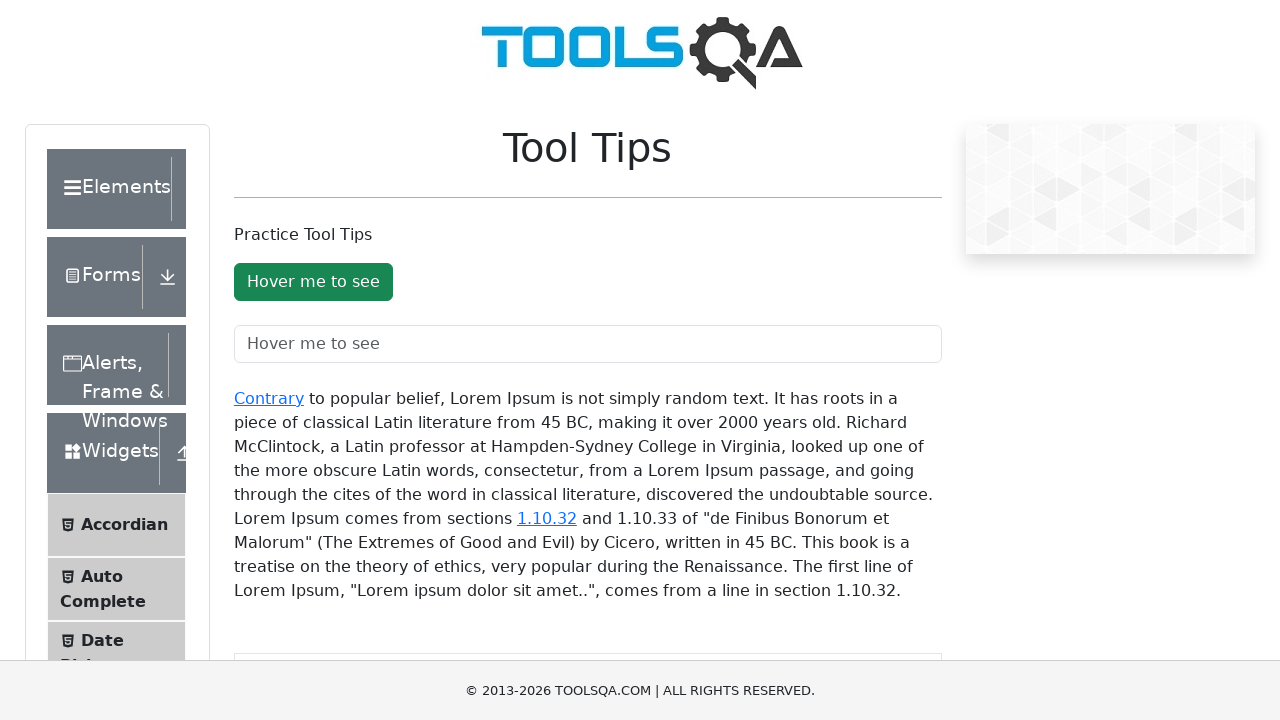

Waited for tooltip button to be visible
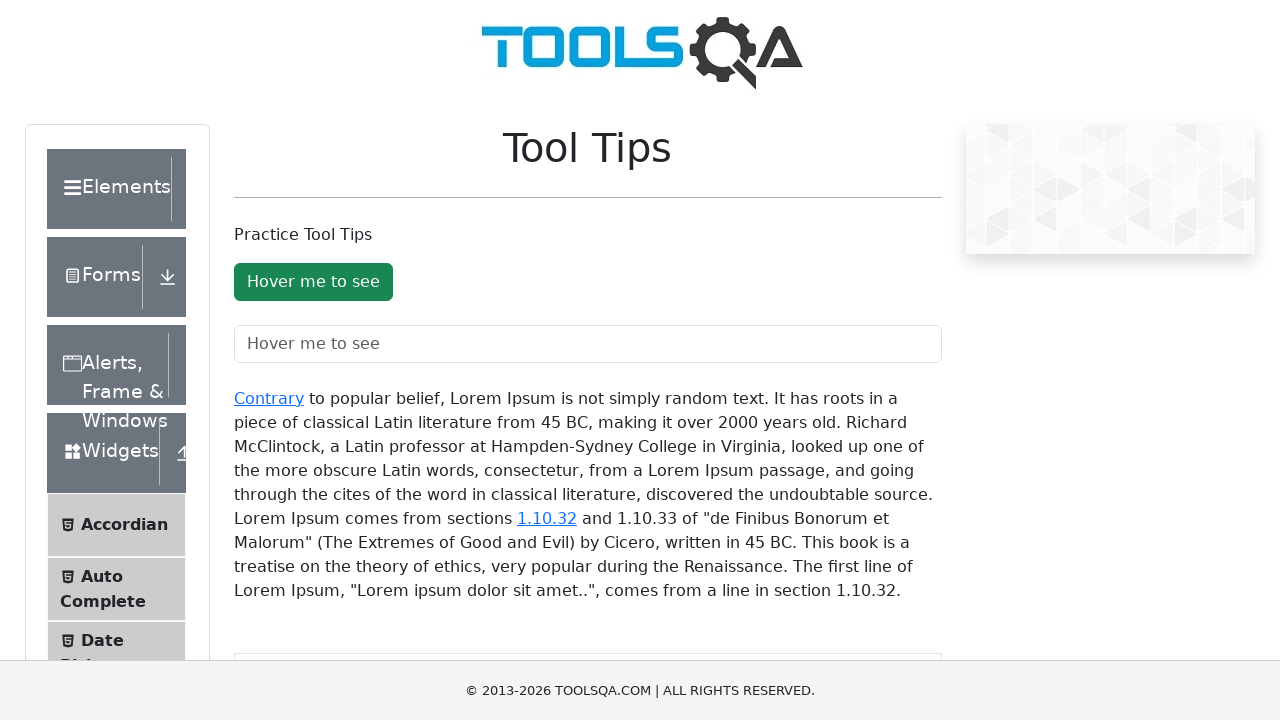

Hovered over button to trigger tooltip at (313, 282) on #toolTipButton
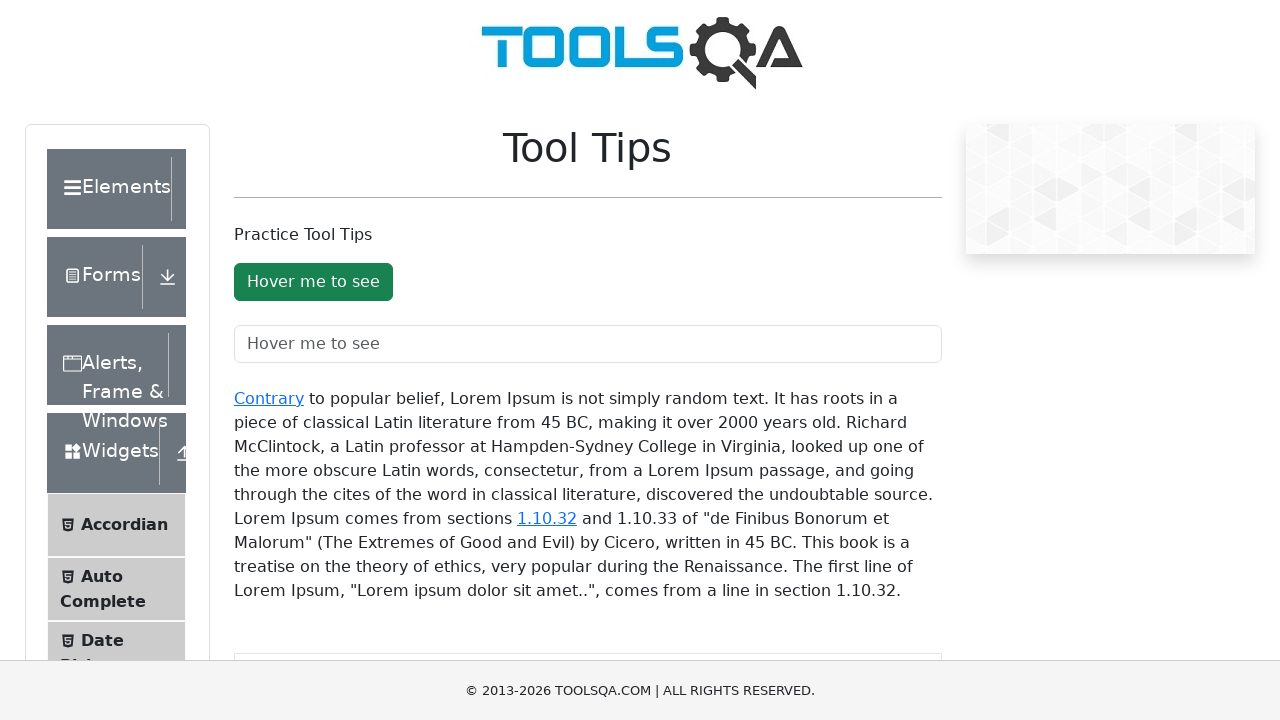

Tooltip appeared on button hover
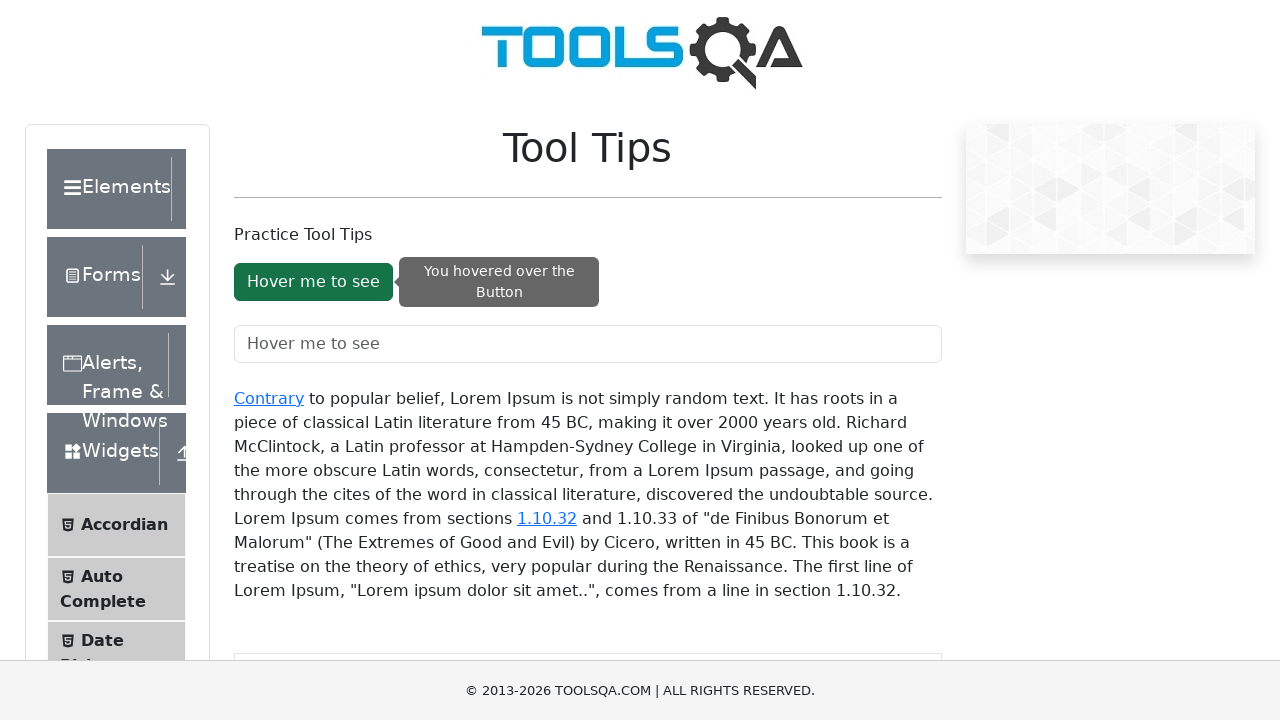

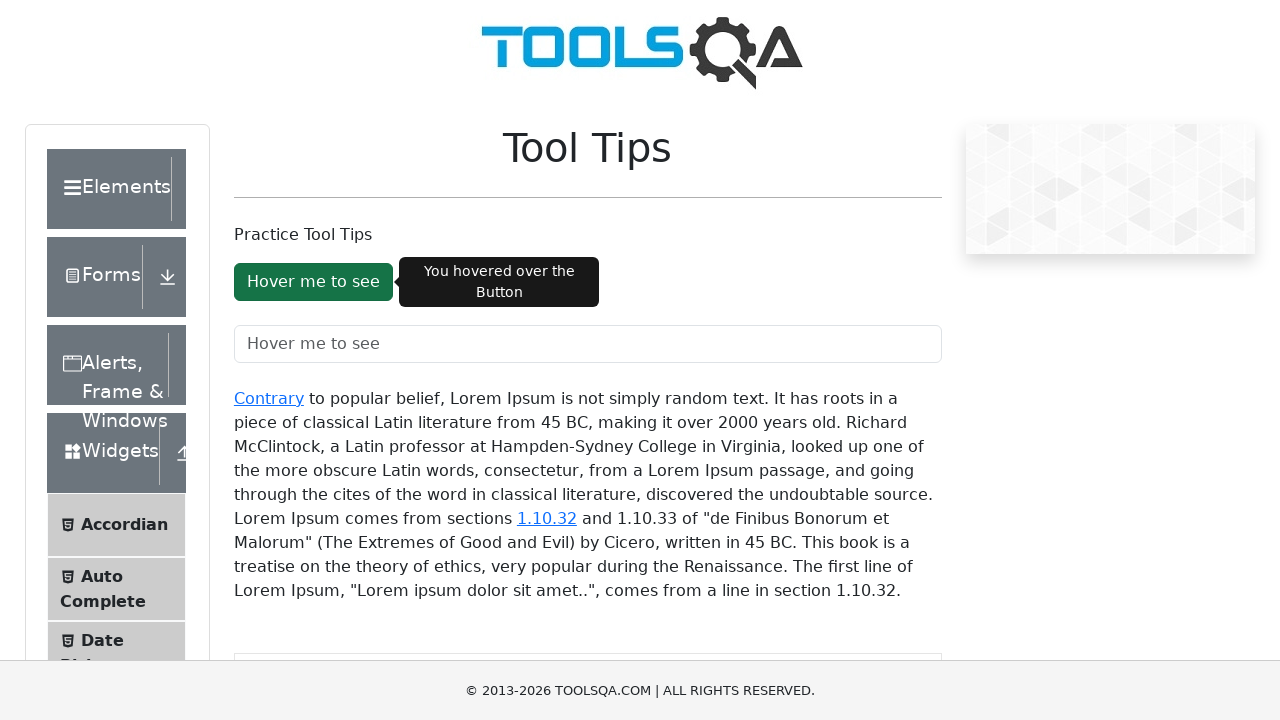